Tests browser zoom functionality by programmatically changing the page zoom level to 300%, then 30%, and finally back to 100% using JavaScript execution.

Starting URL: https://rediff.com

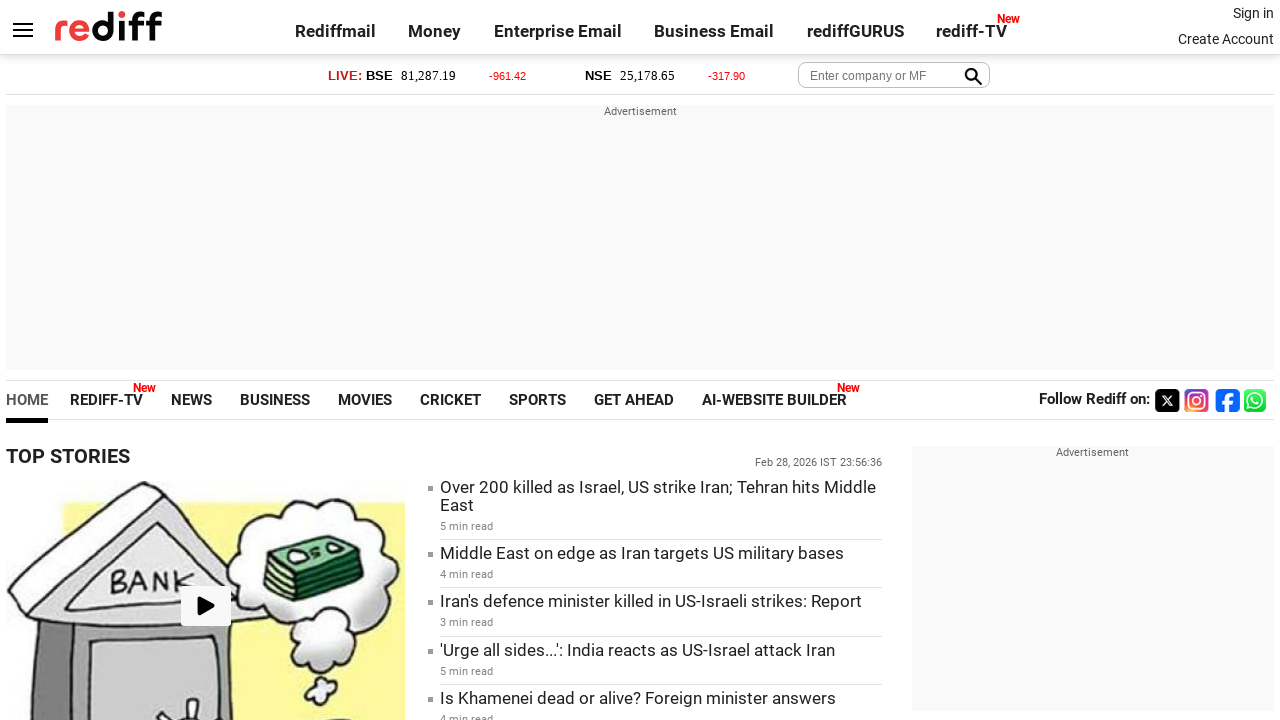

Set page zoom to 300% using JavaScript
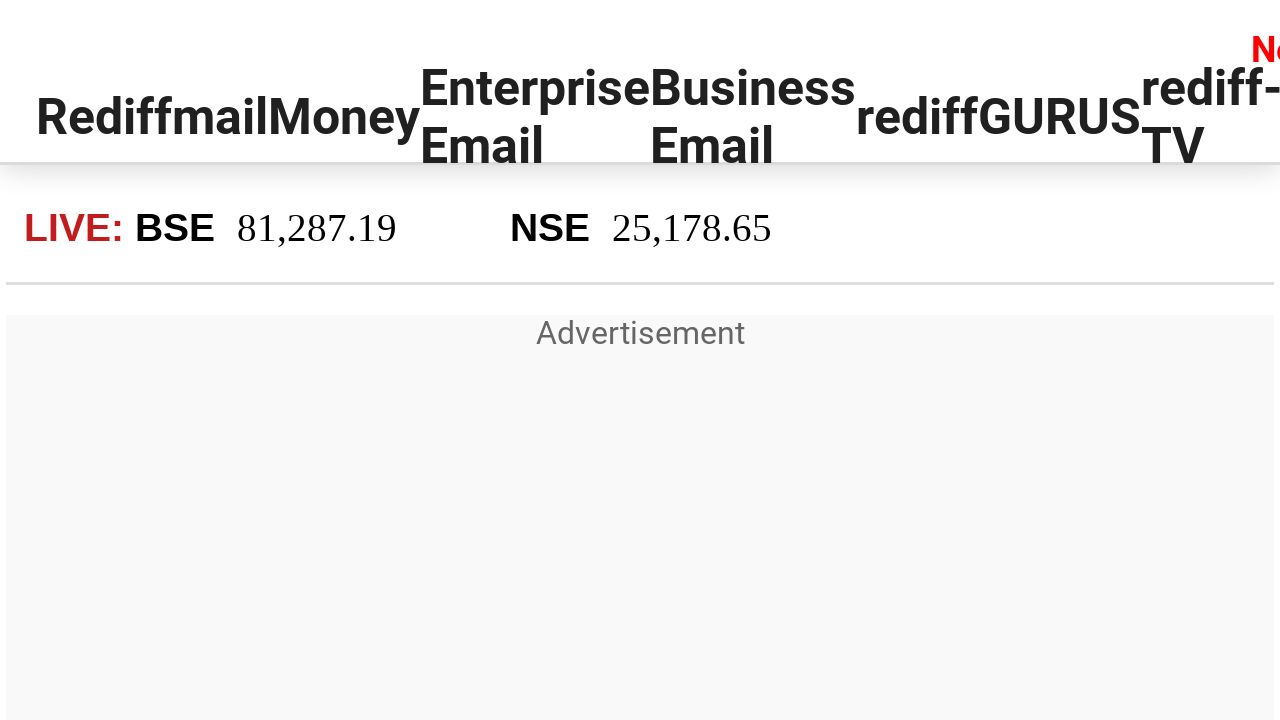

Waited 1 second to observe 300% zoom effect
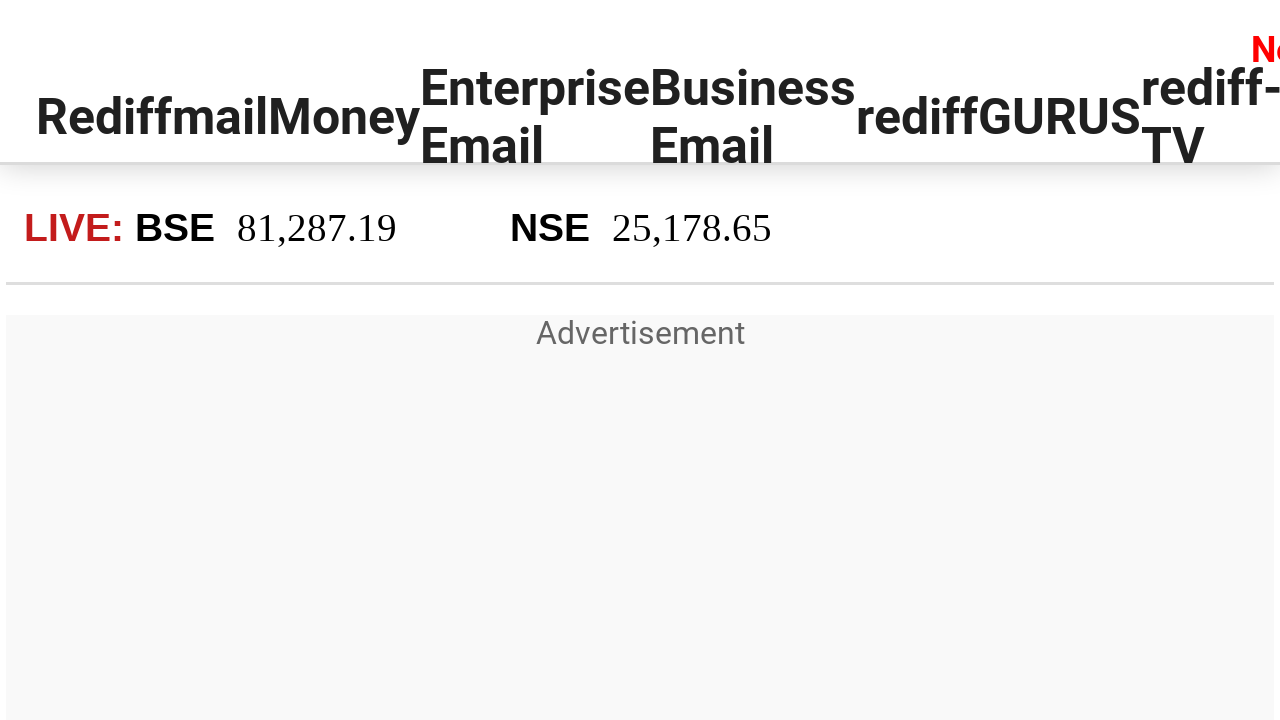

Set page zoom to 30% using JavaScript
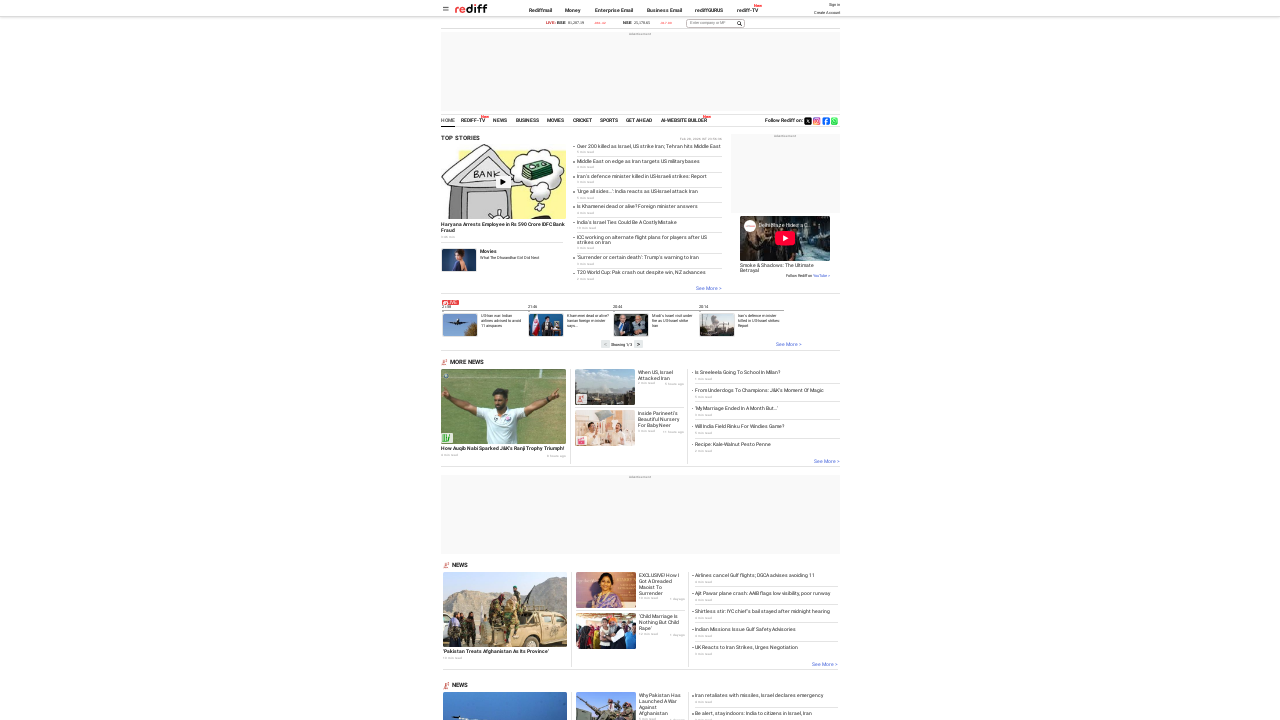

Waited 1 second to observe 30% zoom effect
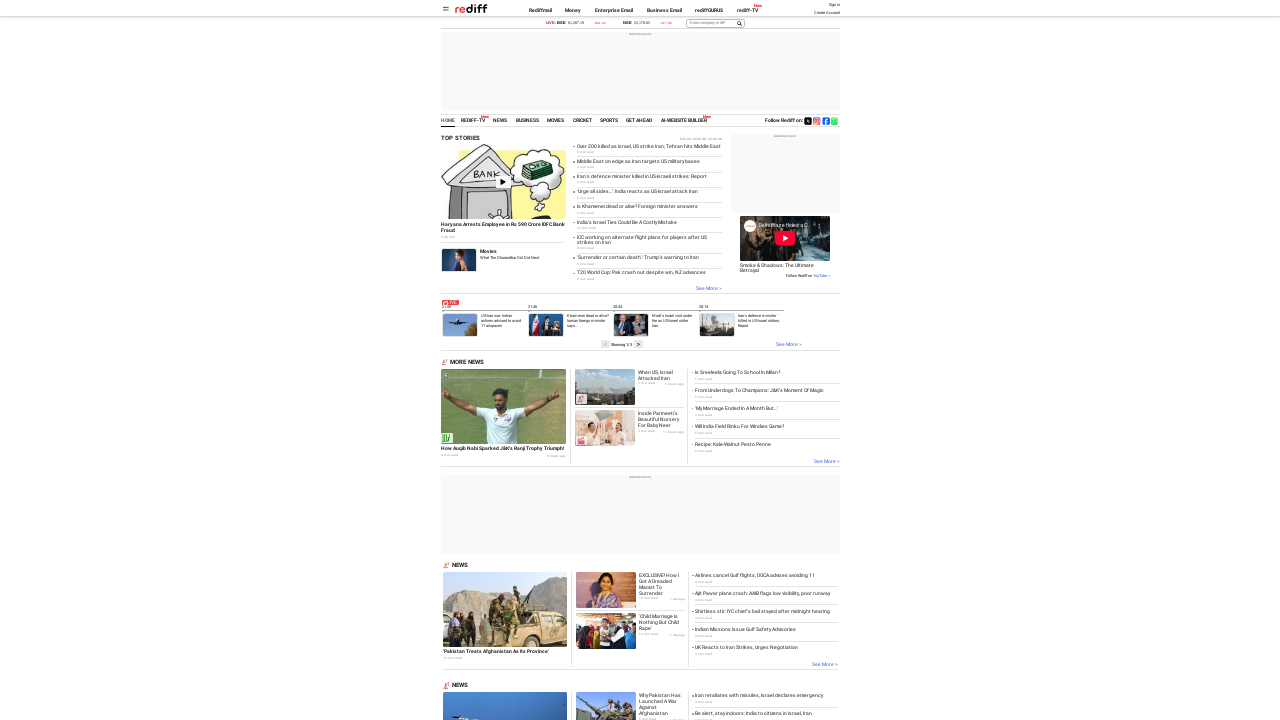

Reset page zoom to 100% using JavaScript
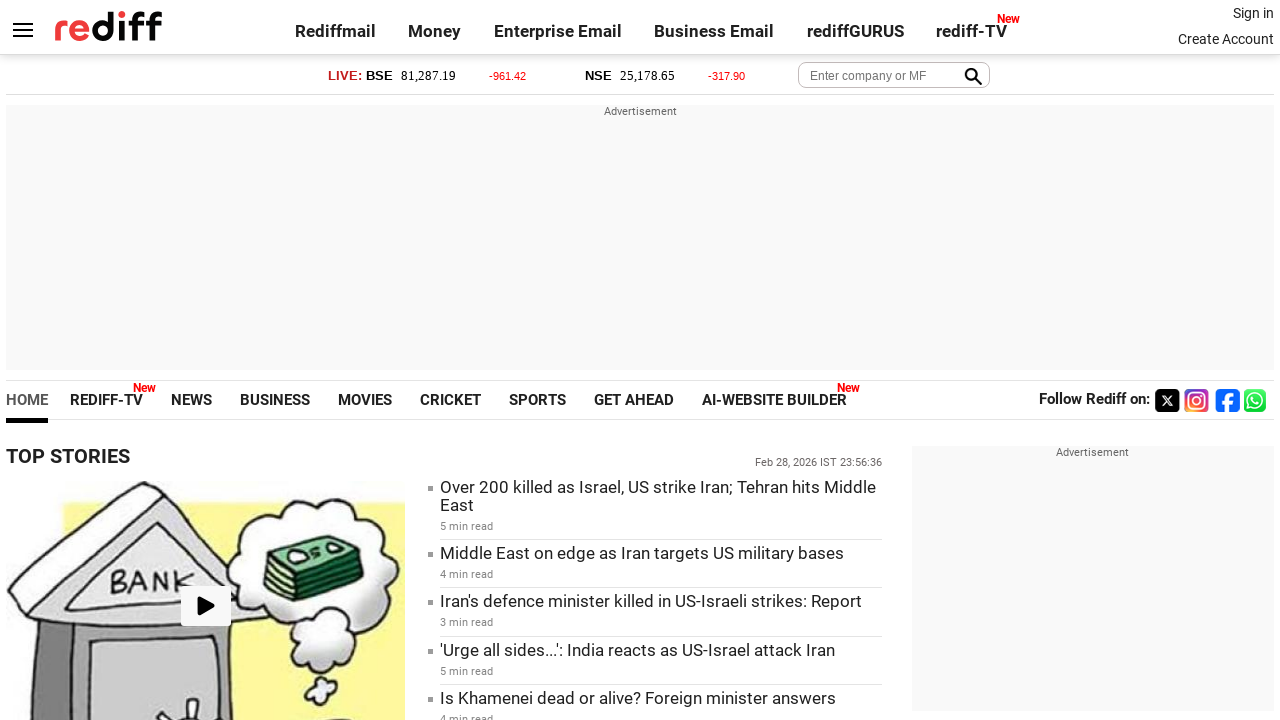

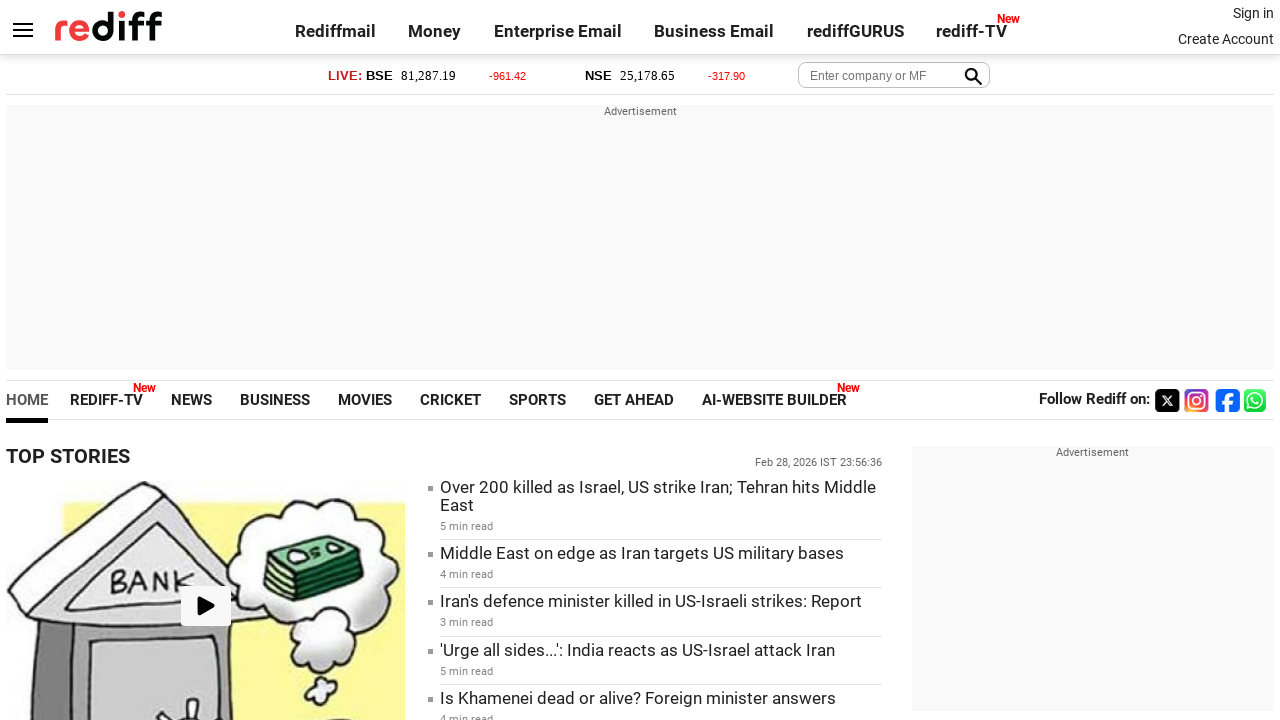